Tests that entering text instead of a number in the input field displays the correct error message "Please enter a number"

Starting URL: https://kristinek.github.io/site/tasks/task1

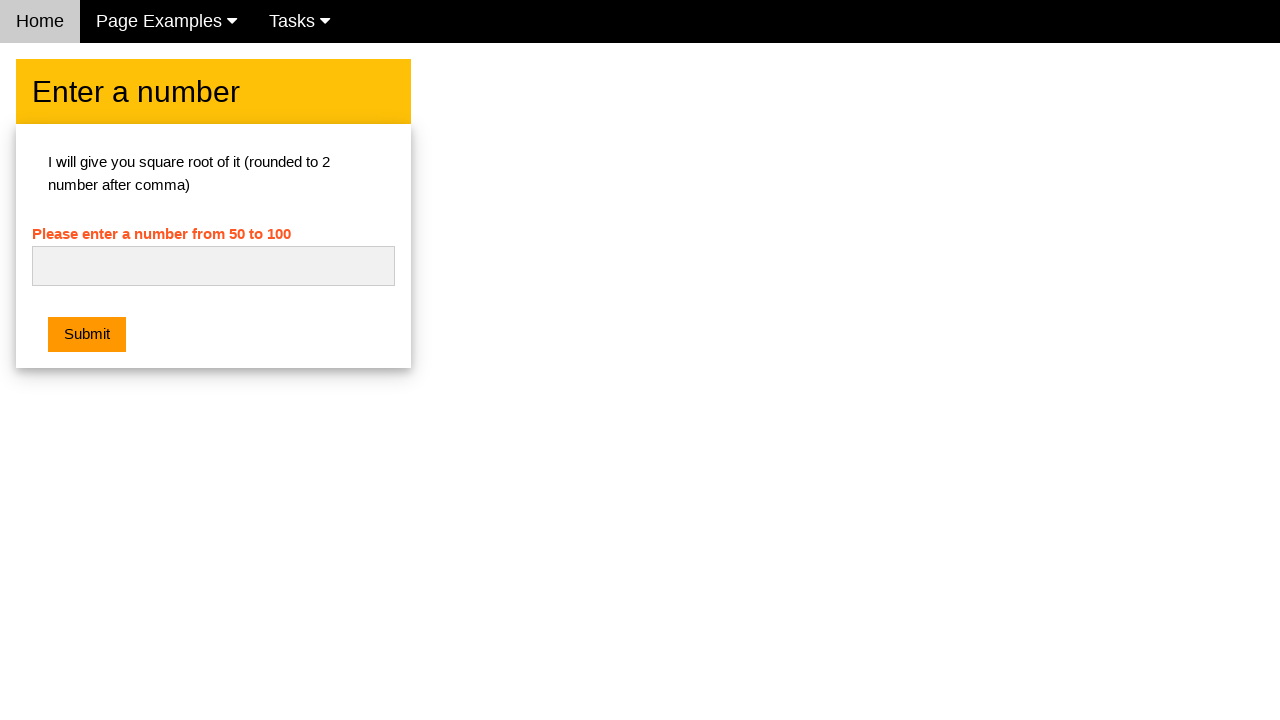

Filled input field with text 'number' instead of a numeric value on #numb
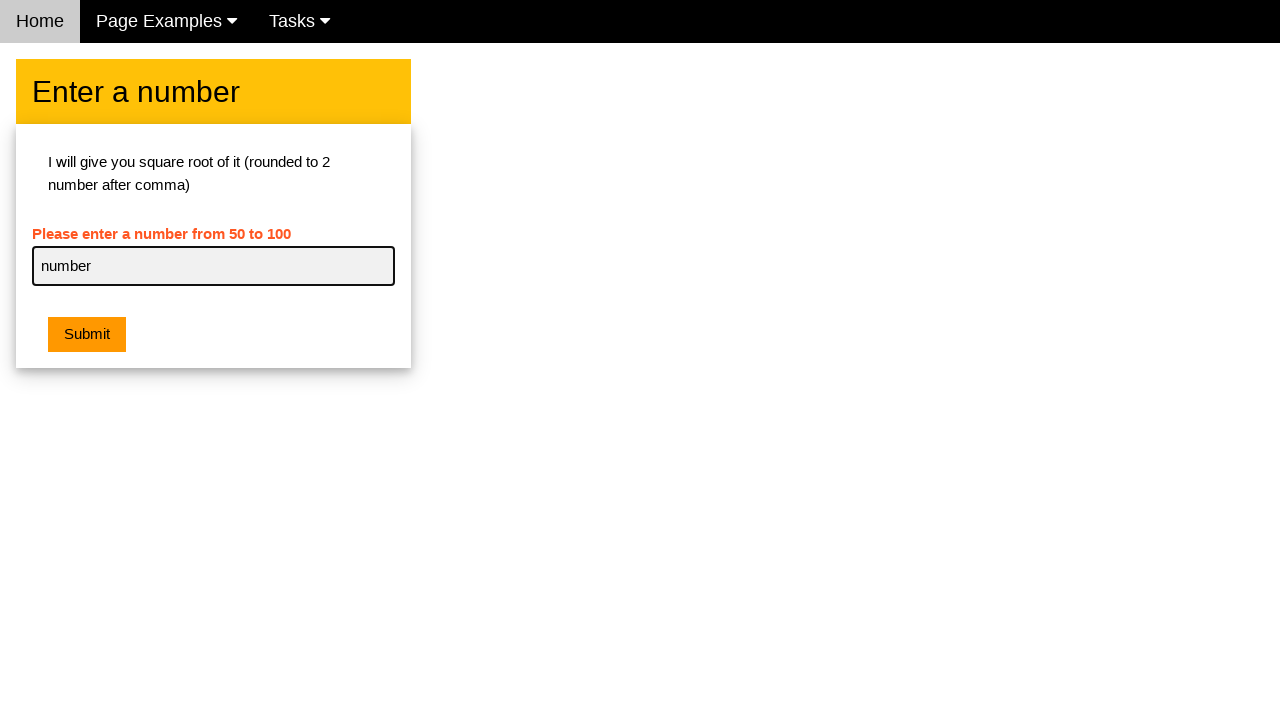

Clicked the submit button at (87, 335) on .w3-btn
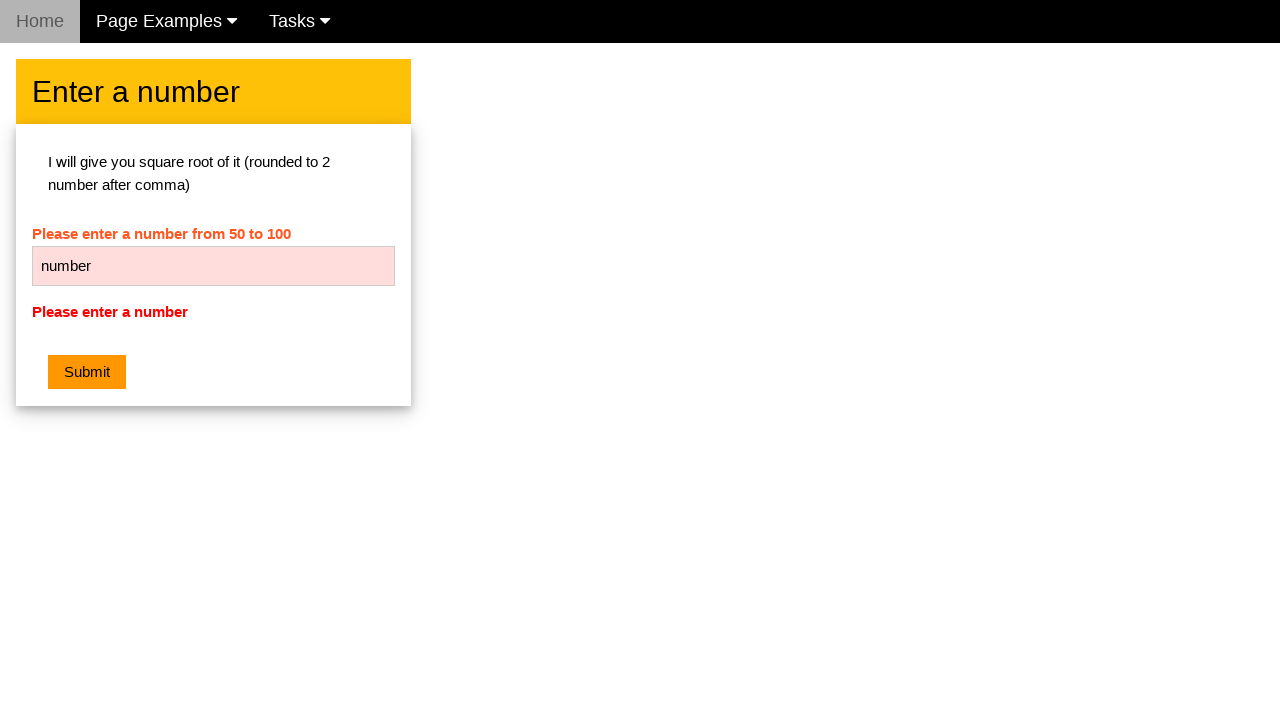

Verified error message 'Please enter a number' is displayed
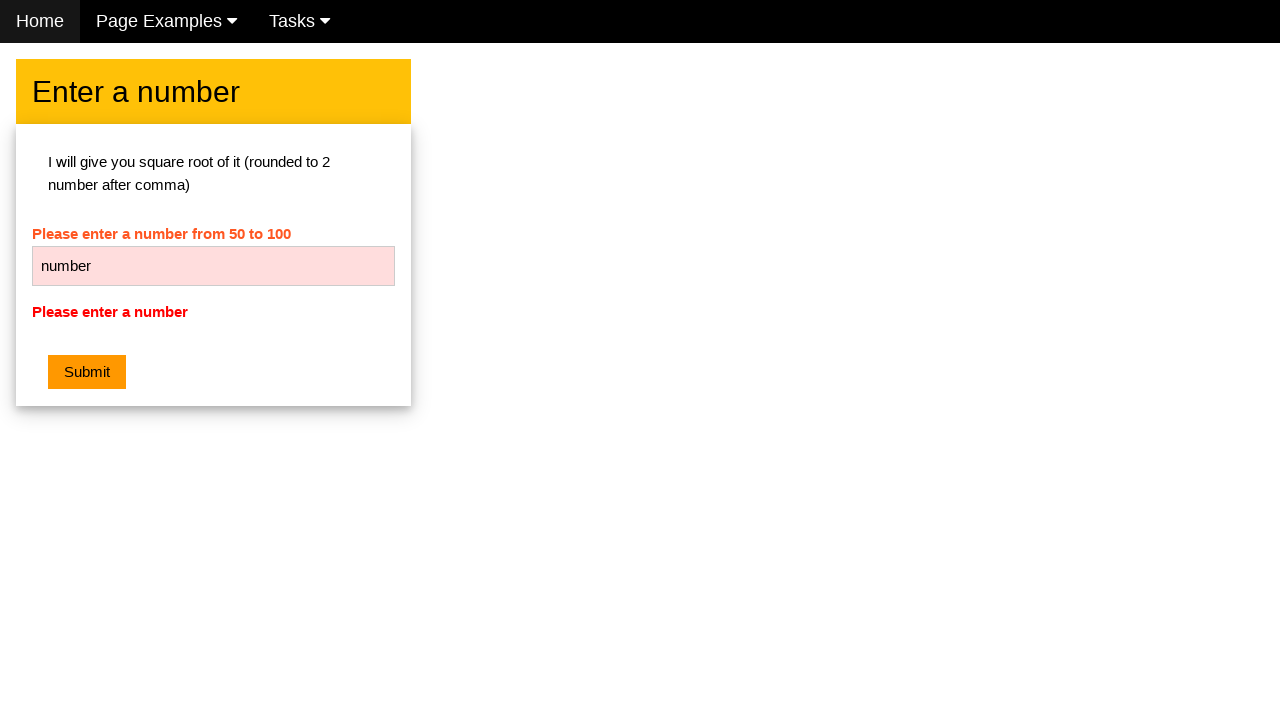

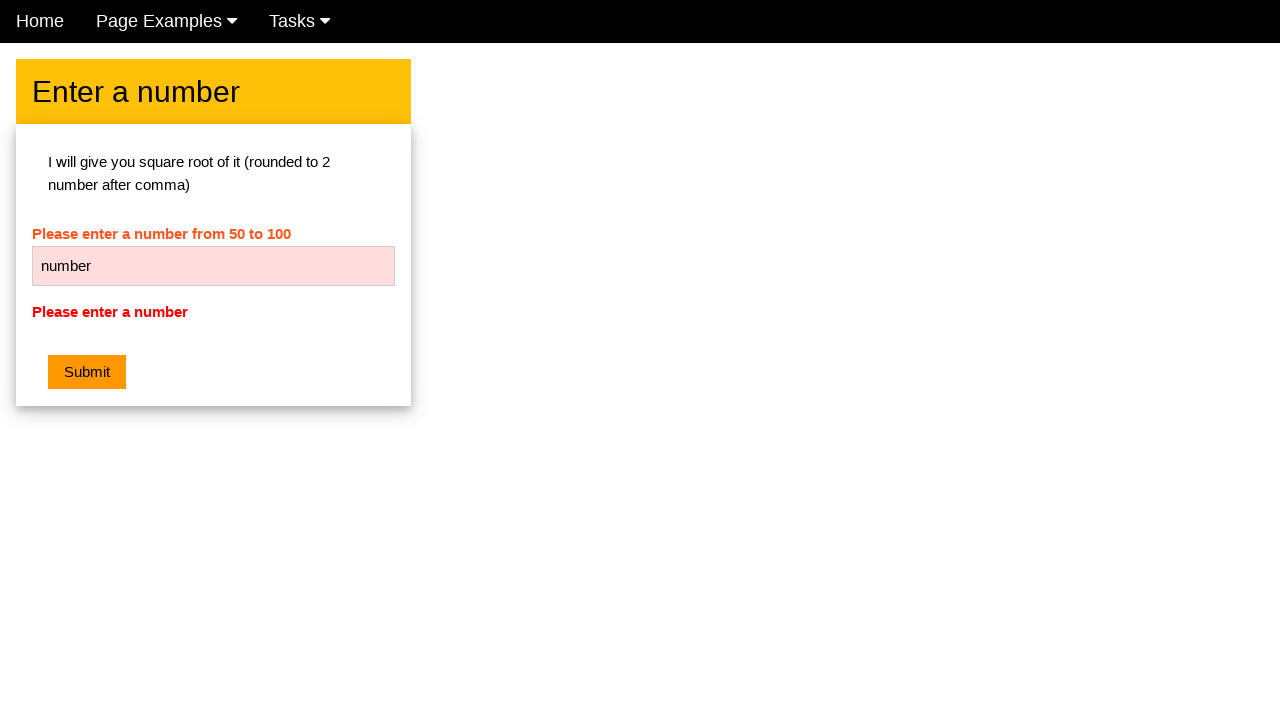